Tests navigation to the About Us page and verifies the page title displays "ParaSoft Demo Website"

Starting URL: https://parabank.parasoft.com/parabank/index.htm

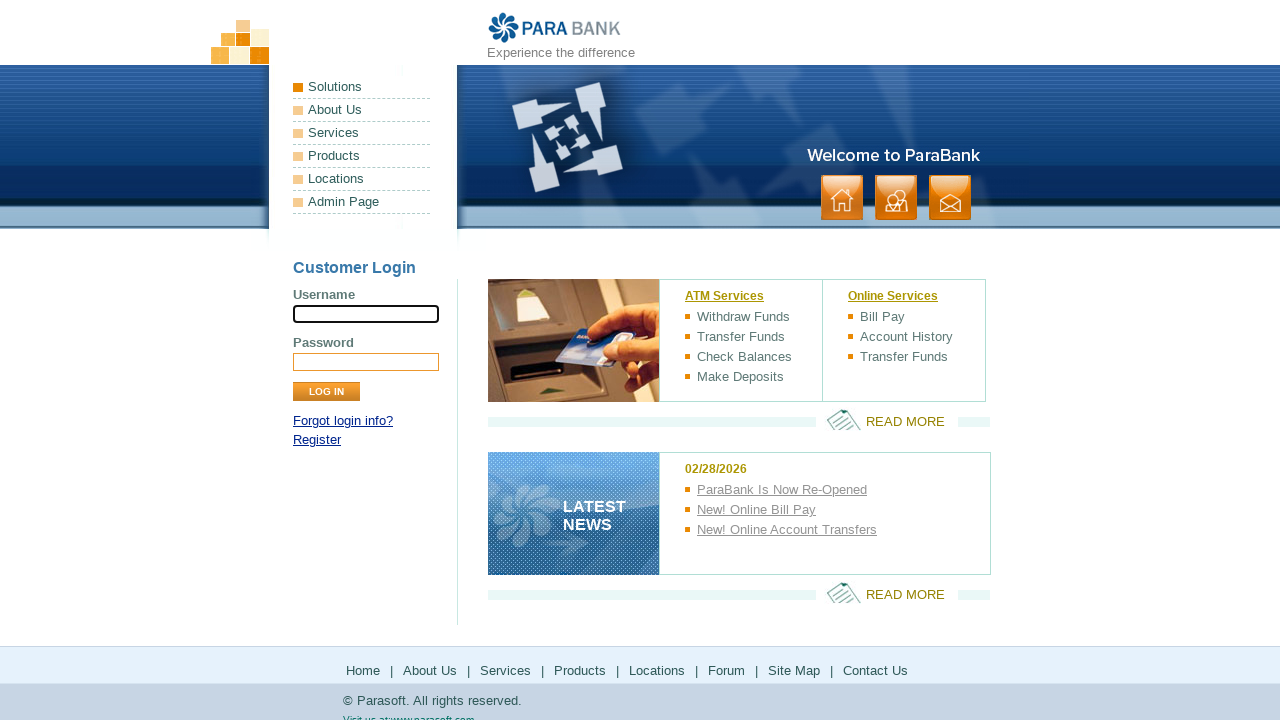

Clicked on About Us link at (362, 110) on a:has-text('About Us')
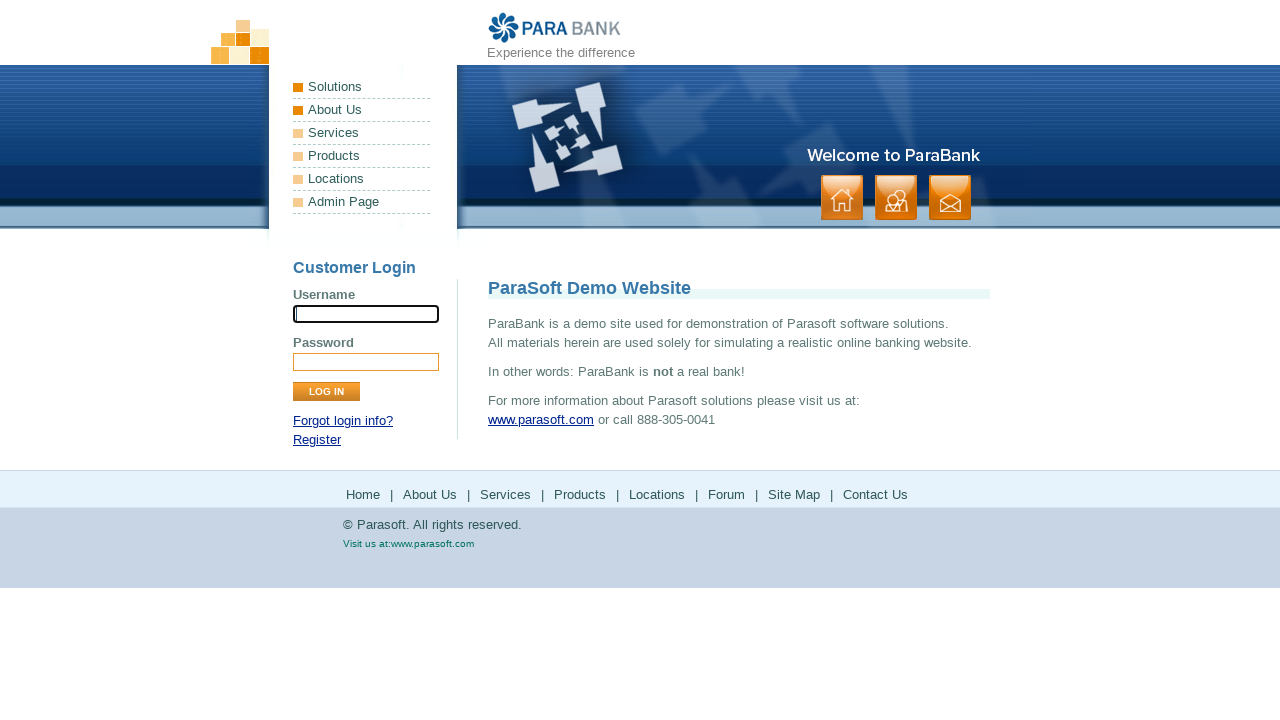

Page title element loaded - About Us page displayed
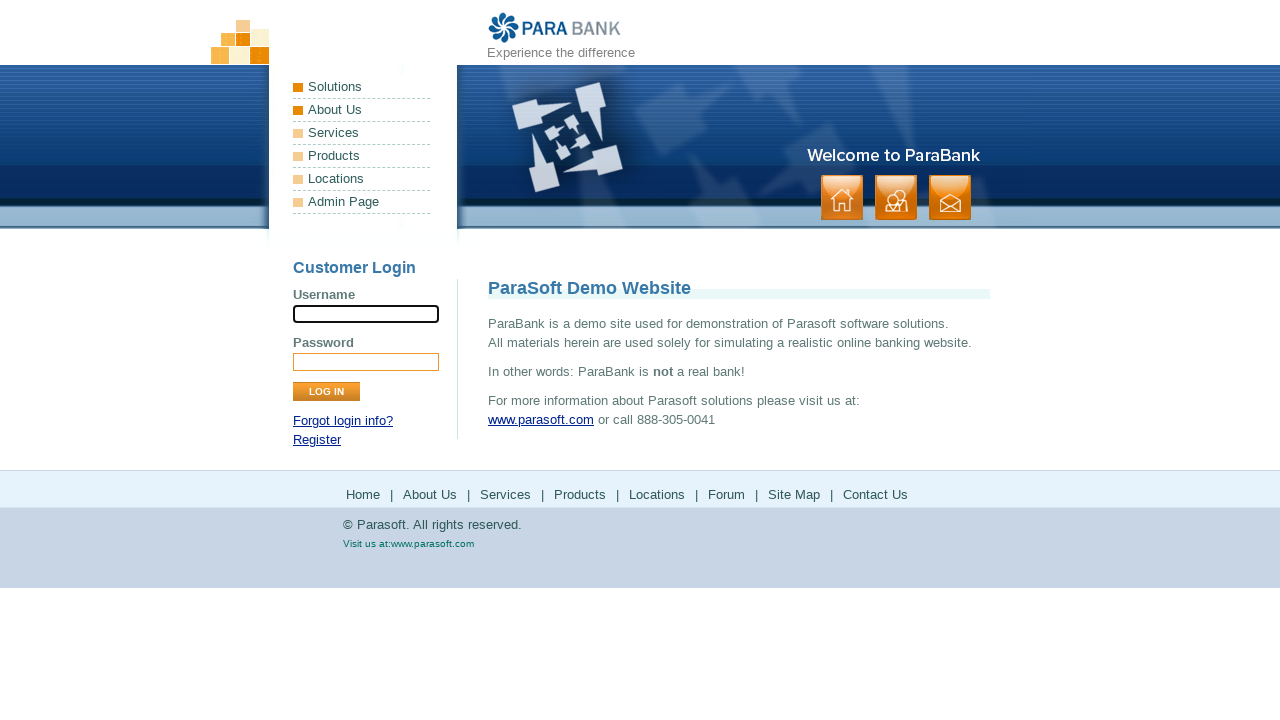

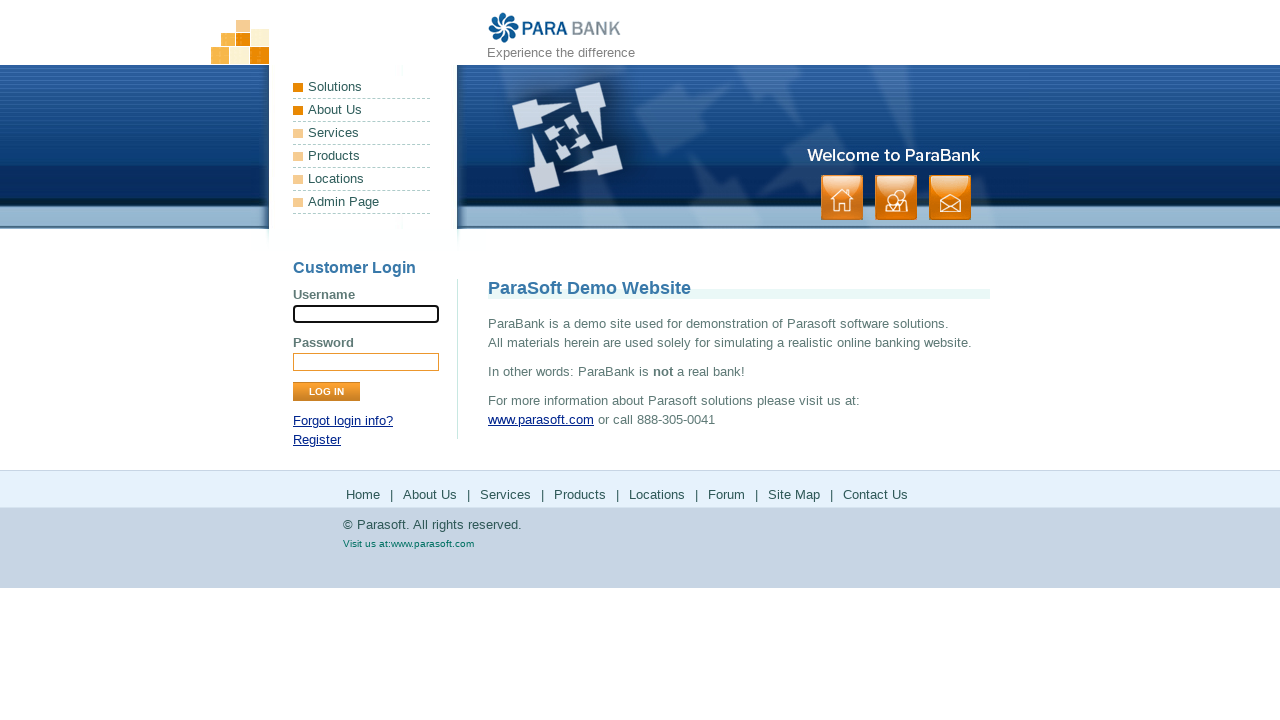